Tests dropdown selection functionality on a flight booking practice page by selecting origin city (Bangalore), destination city (Chennai), and a date from the calendar datepicker.

Starting URL: https://rahulshettyacademy.com/dropdownsPractise/

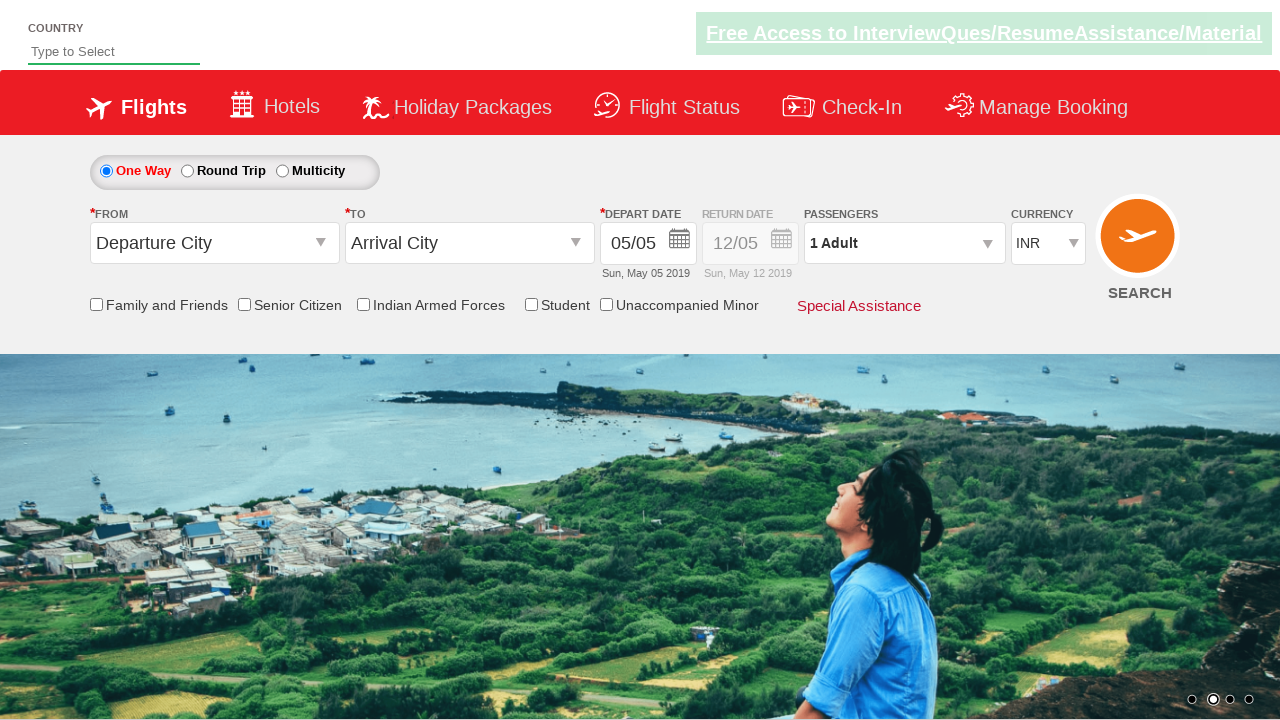

Clicked on origin station dropdown at (214, 243) on #ctl00_mainContent_ddl_originStation1_CTXT
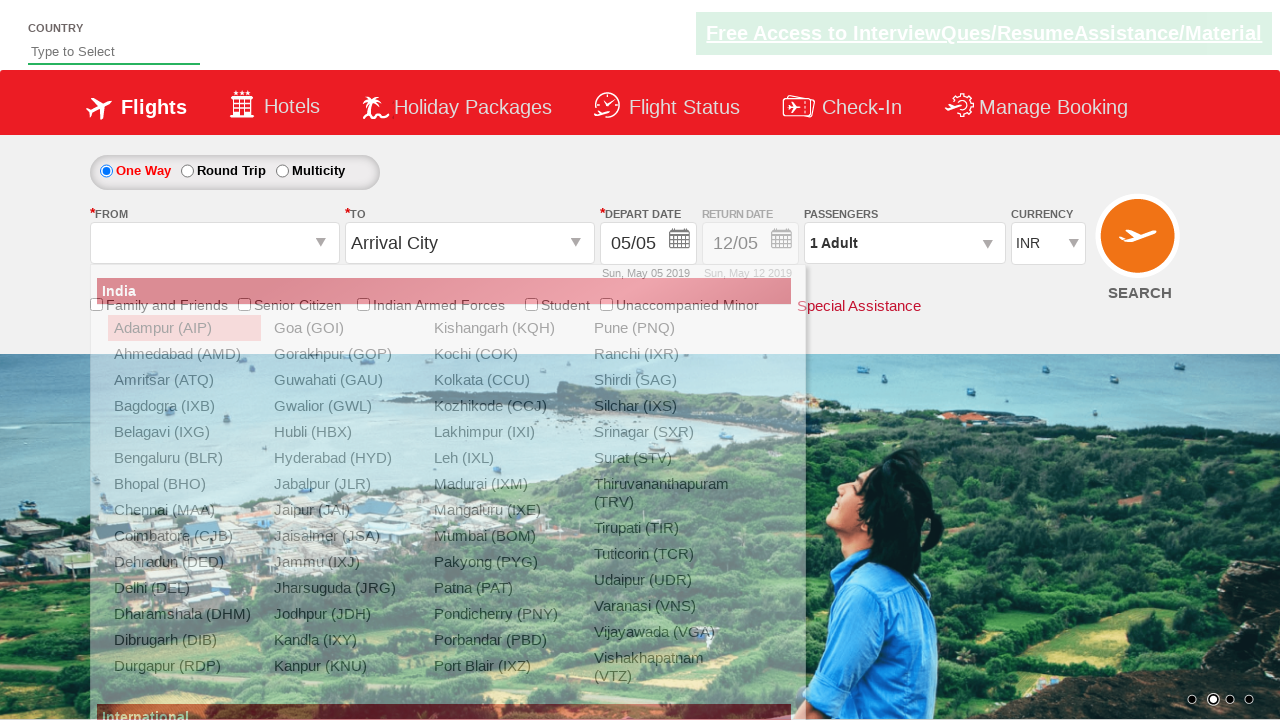

Selected Bangalore (BLR) as origin city at (184, 458) on a[value='BLR']
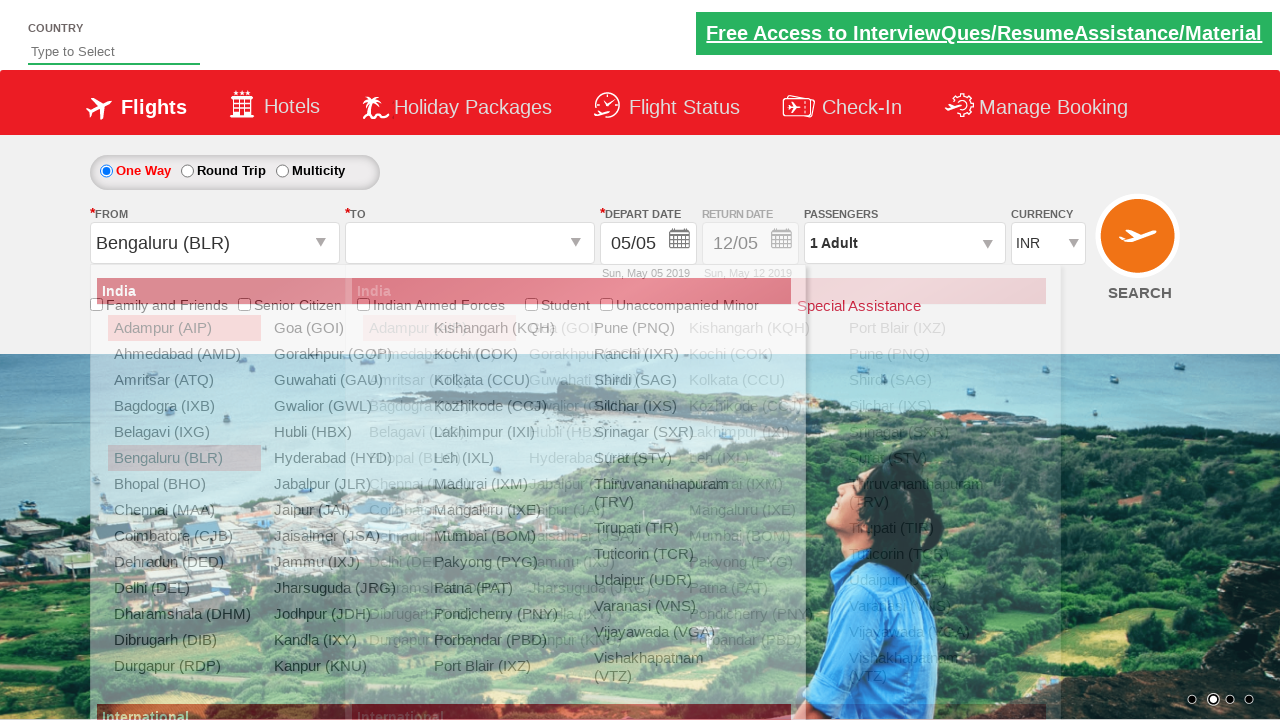

Waited for destination dropdown to be interactive
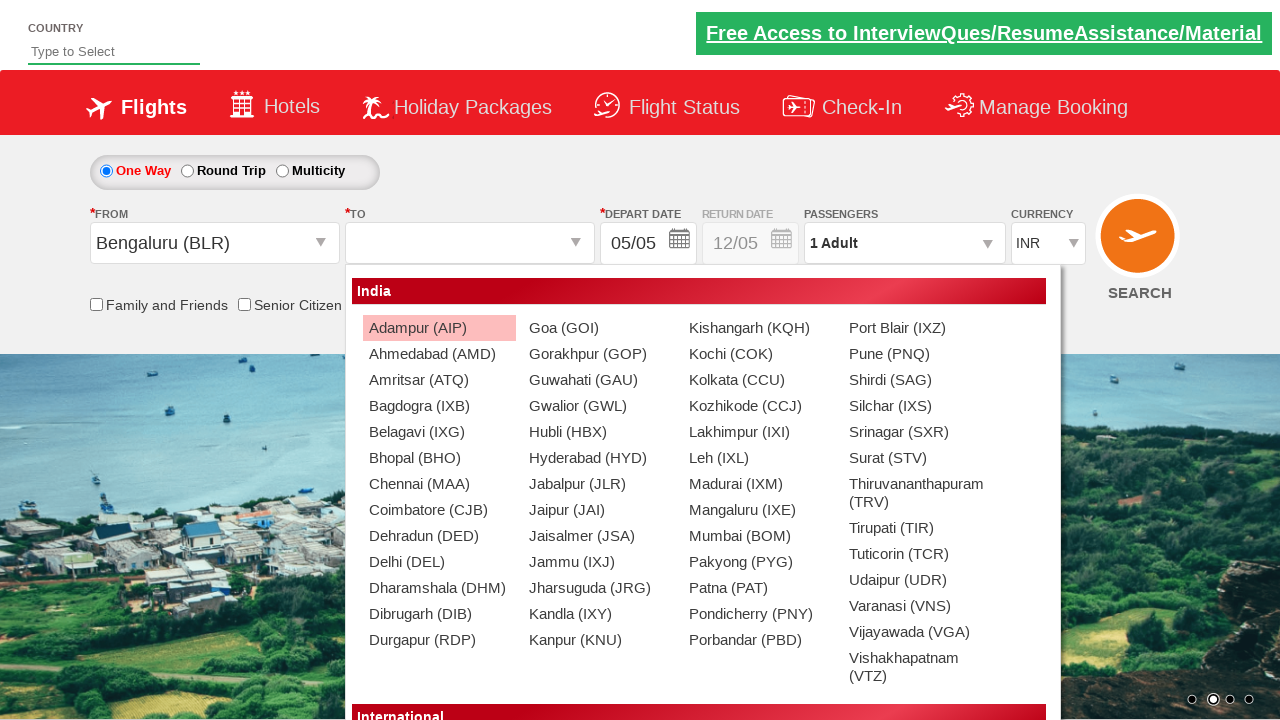

Selected Chennai (MAA) as destination city at (439, 484) on #glsctl00_mainContent_ddl_destinationStation1_CTNR a[value='MAA']
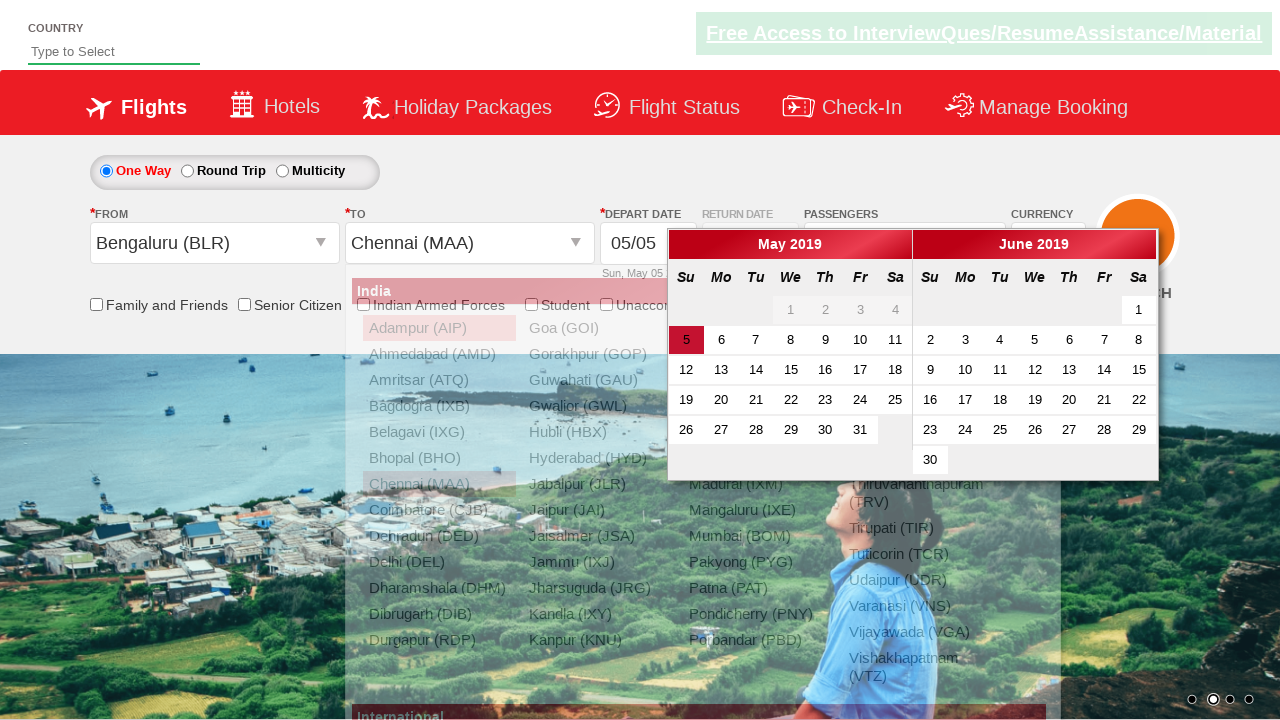

Selected a date from the calendar datepicker at (686, 430) on #ui-datepicker-div div:first-child table tbody tr:nth-child(5) td:first-child a
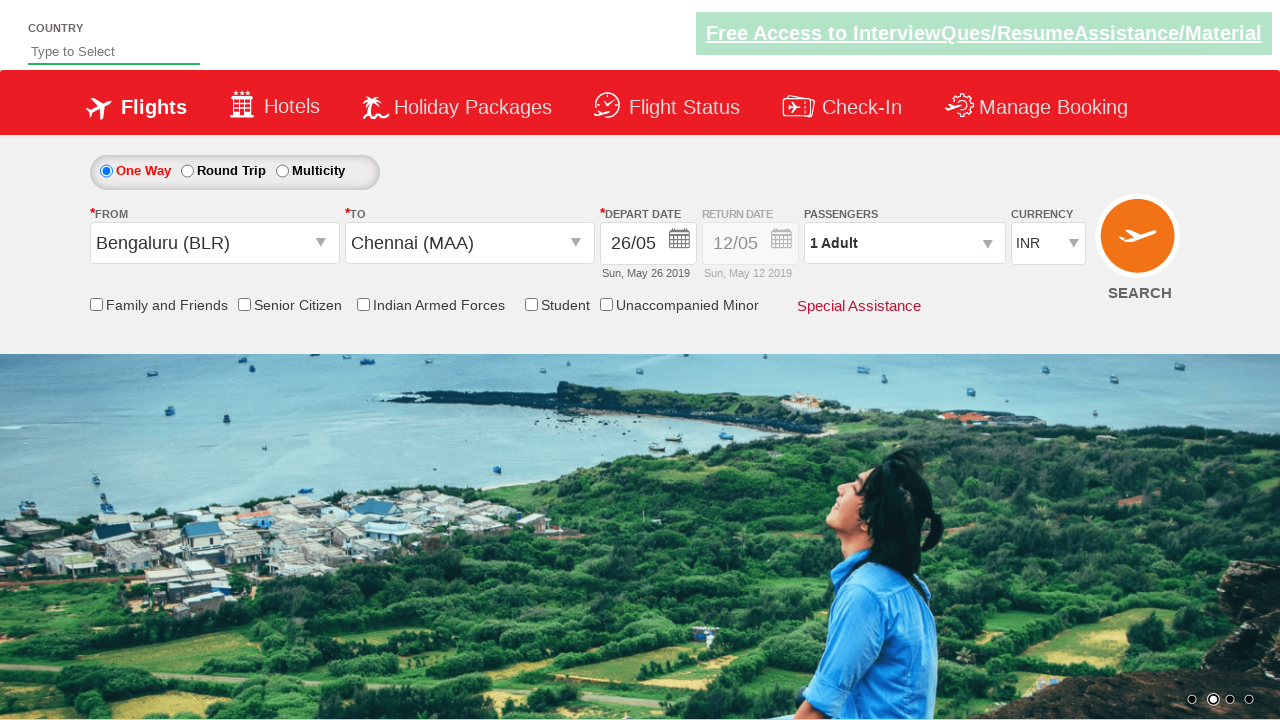

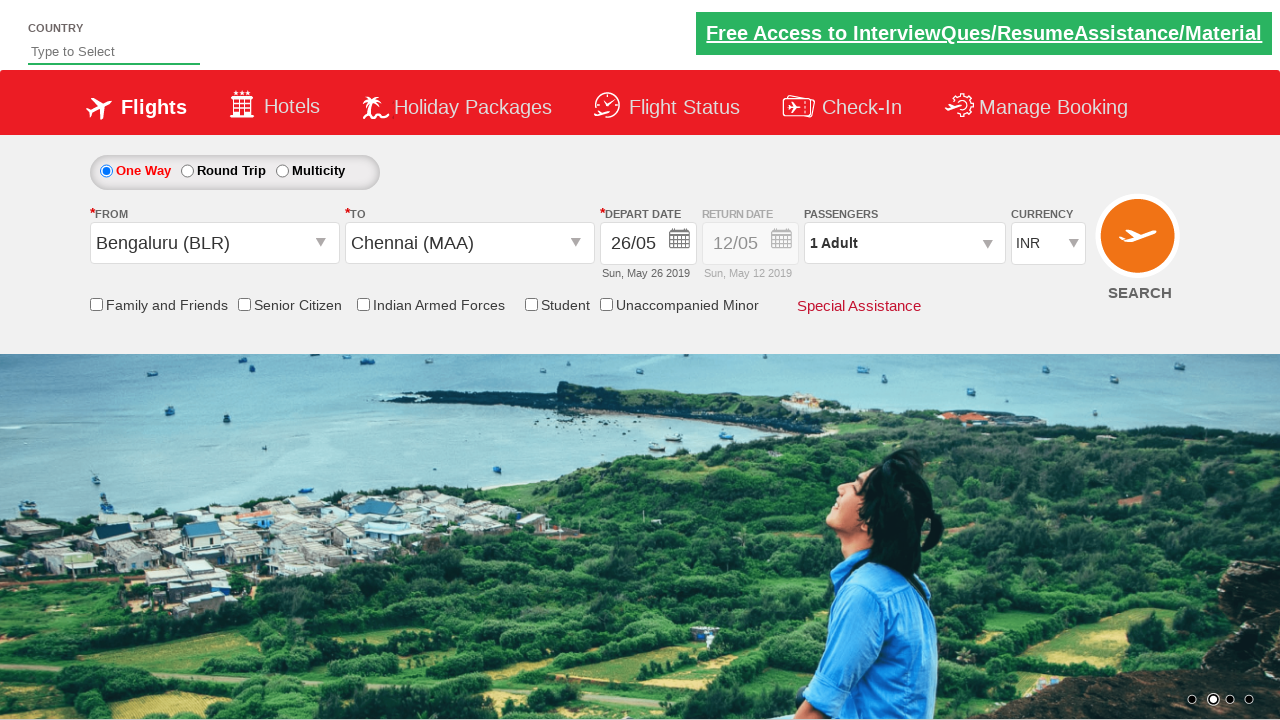